Tests navigation menu interaction on HDFC website by hovering over "Banking Products" menu item and clicking on "Personal Loan" link

Starting URL: https://www.hdfc.com/

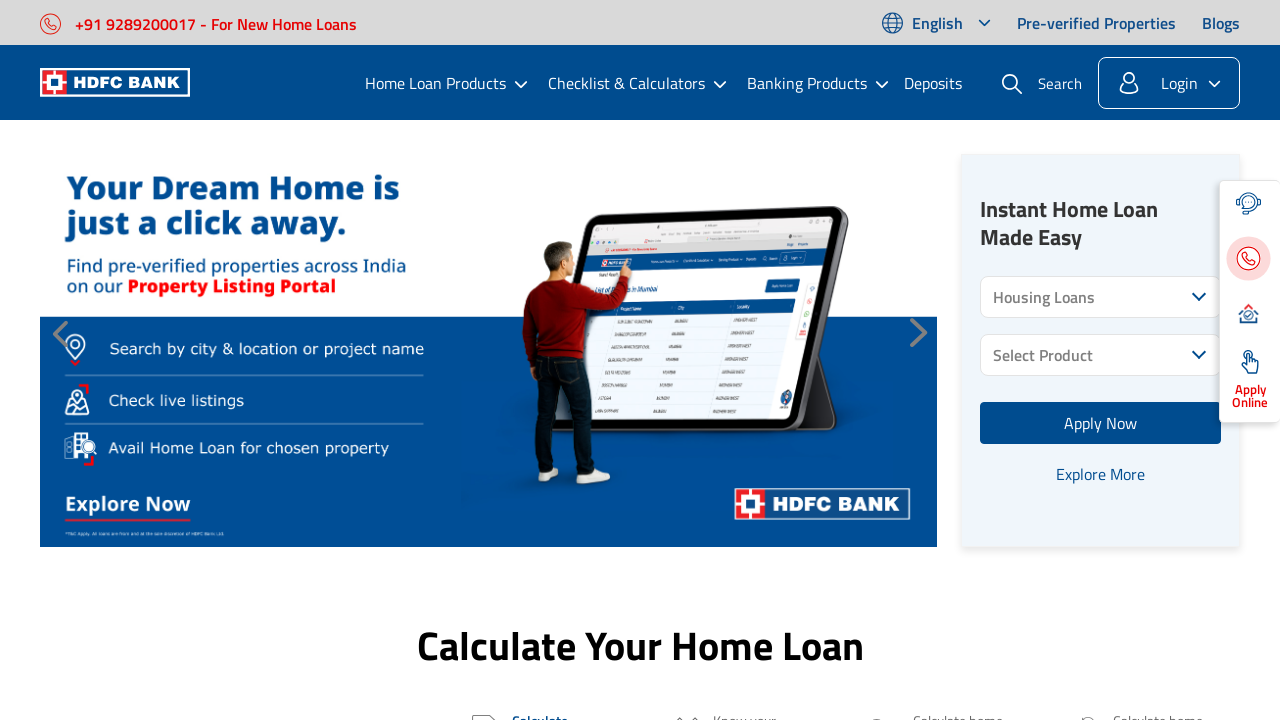

Hovered over 'Banking Products' menu item at (807, 82) on xpath=//ul[@class='primary-menu-list']//a[@title='Banking Products']
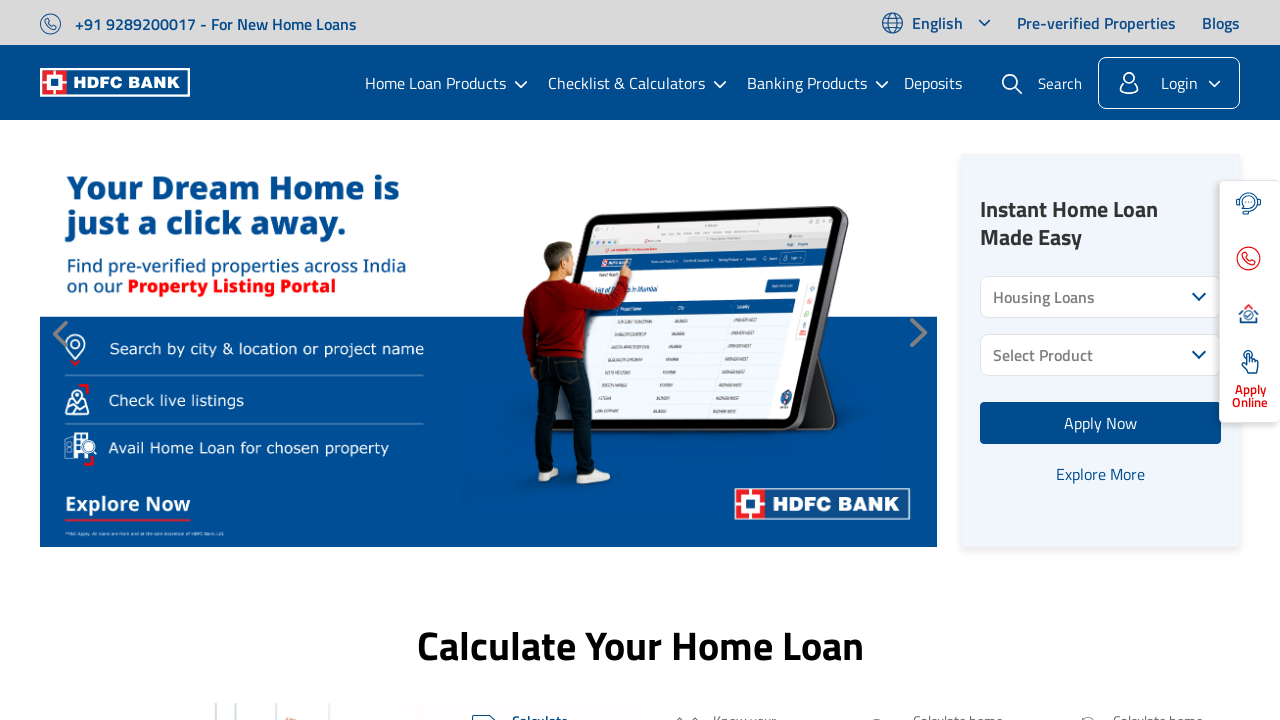

Clicked on 'Personal Loan' link at (696, 208) on text=Personal Loan
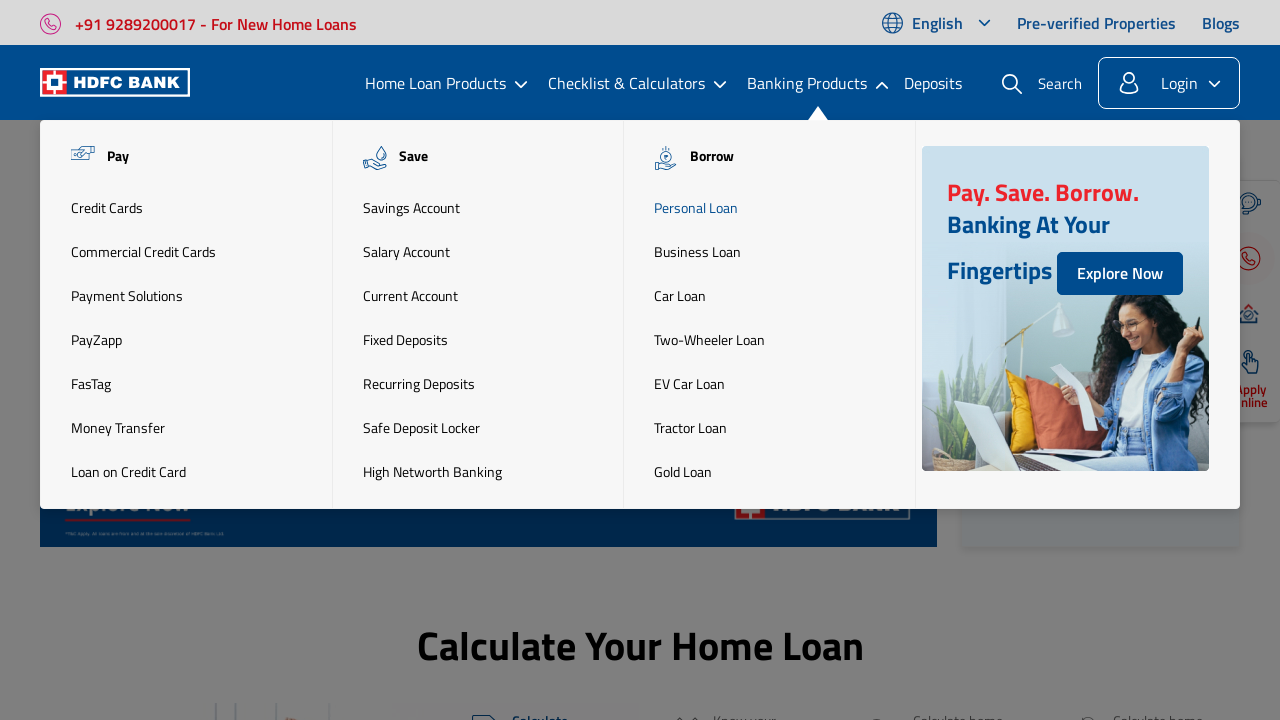

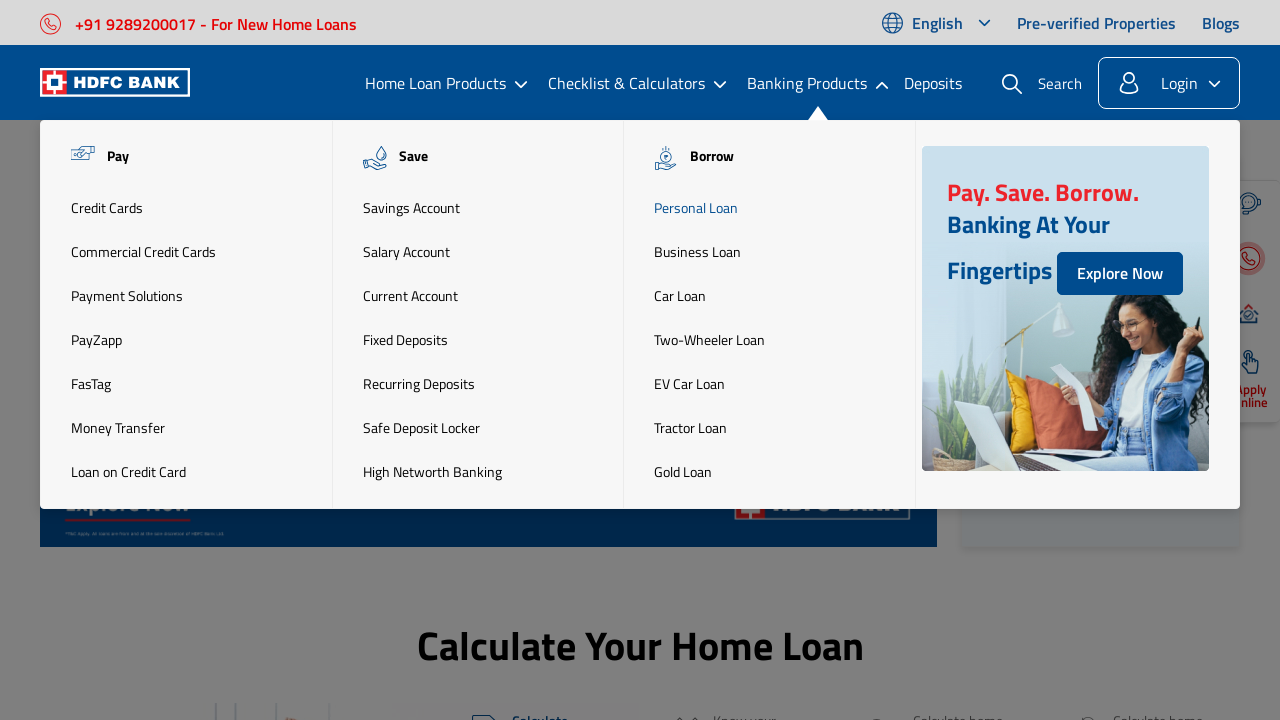